Tests the sorting functionality of a vegetable/fruit table by clicking the column header and verifying the items are sorted alphabetically

Starting URL: https://rahulshettyacademy.com/seleniumPractise/#/offers

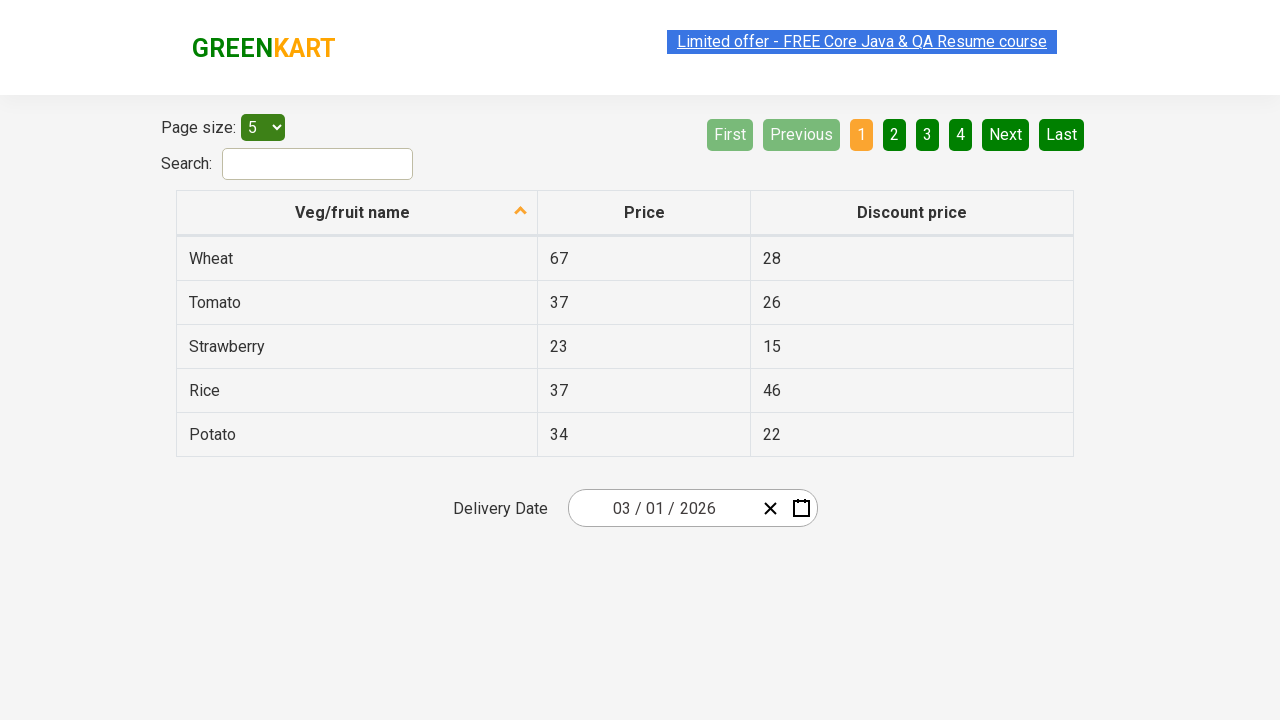

Clicked 'Veg/fruit name' column header to sort at (353, 212) on xpath=//span[text()='Veg/fruit name']
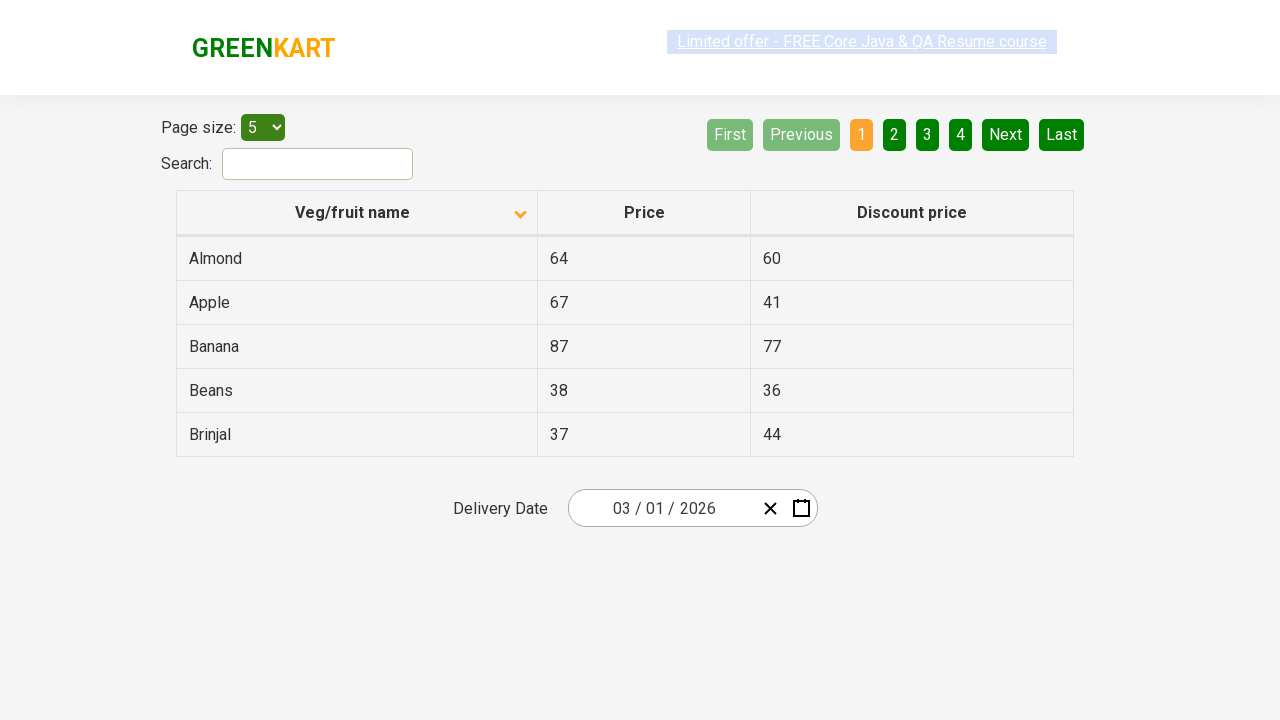

Table rows loaded and visible
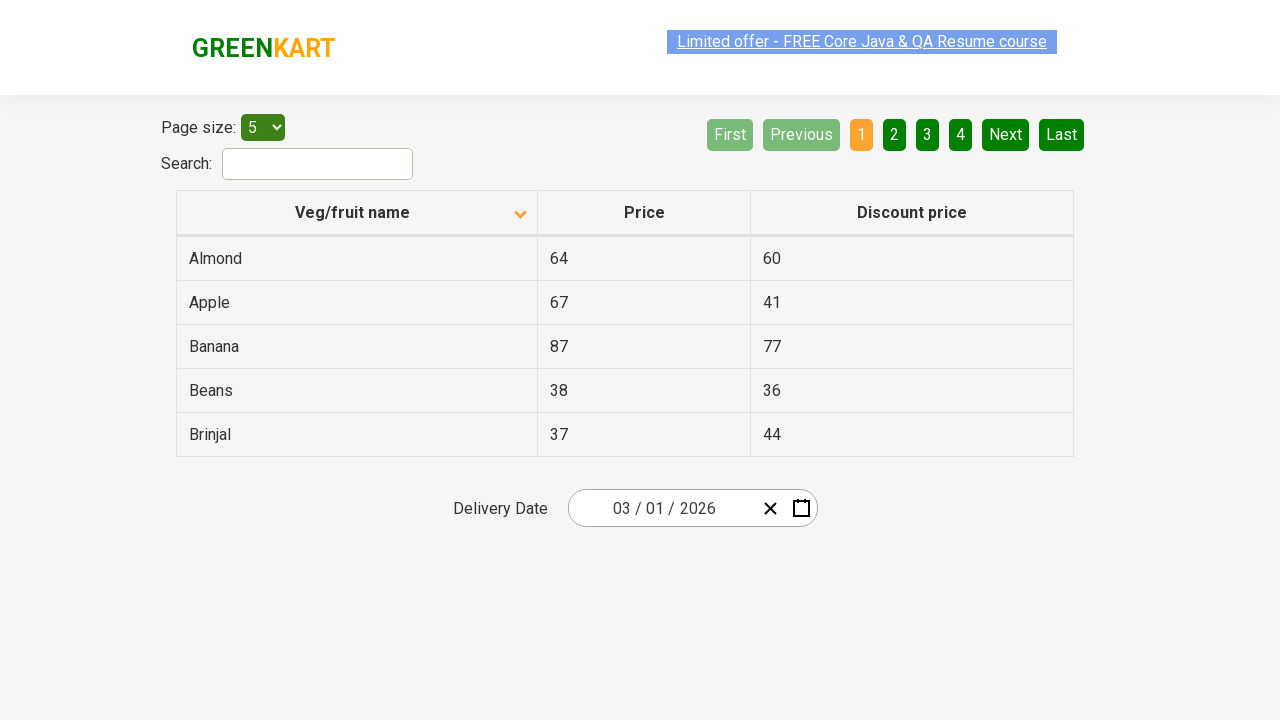

Retrieved all vegetable/fruit names from first column
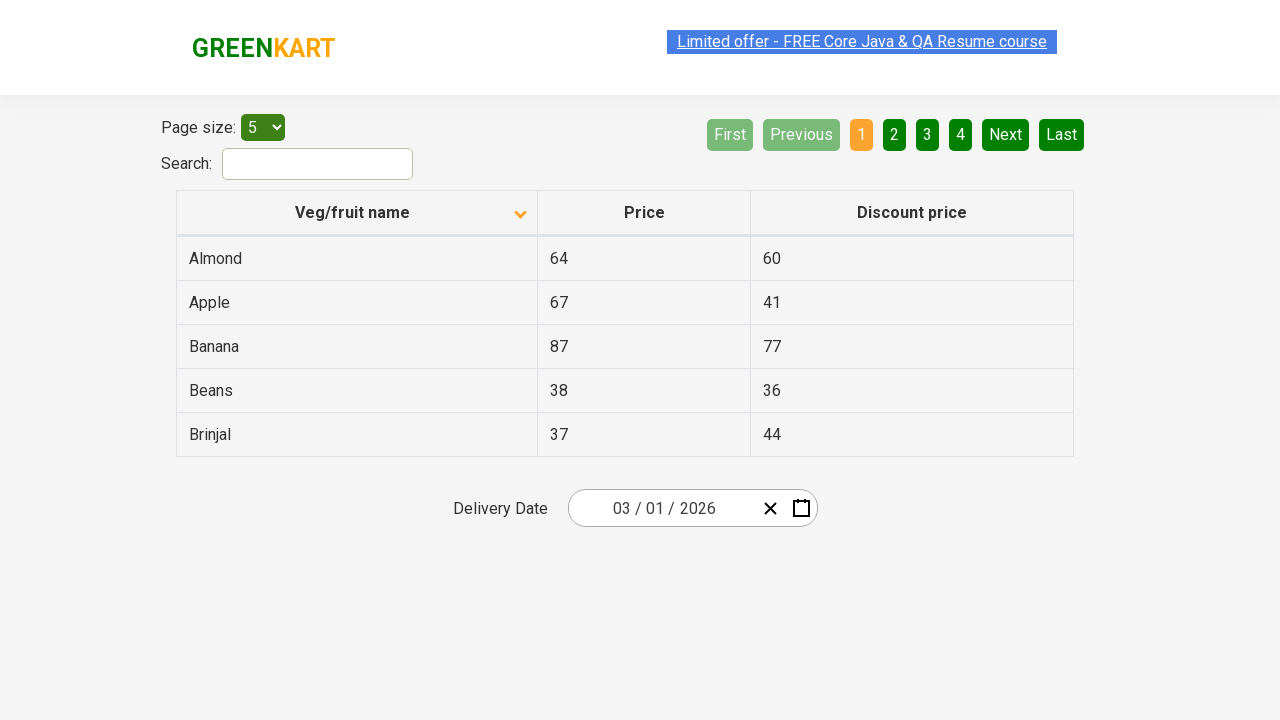

Extracted and sorted vegetable names for comparison
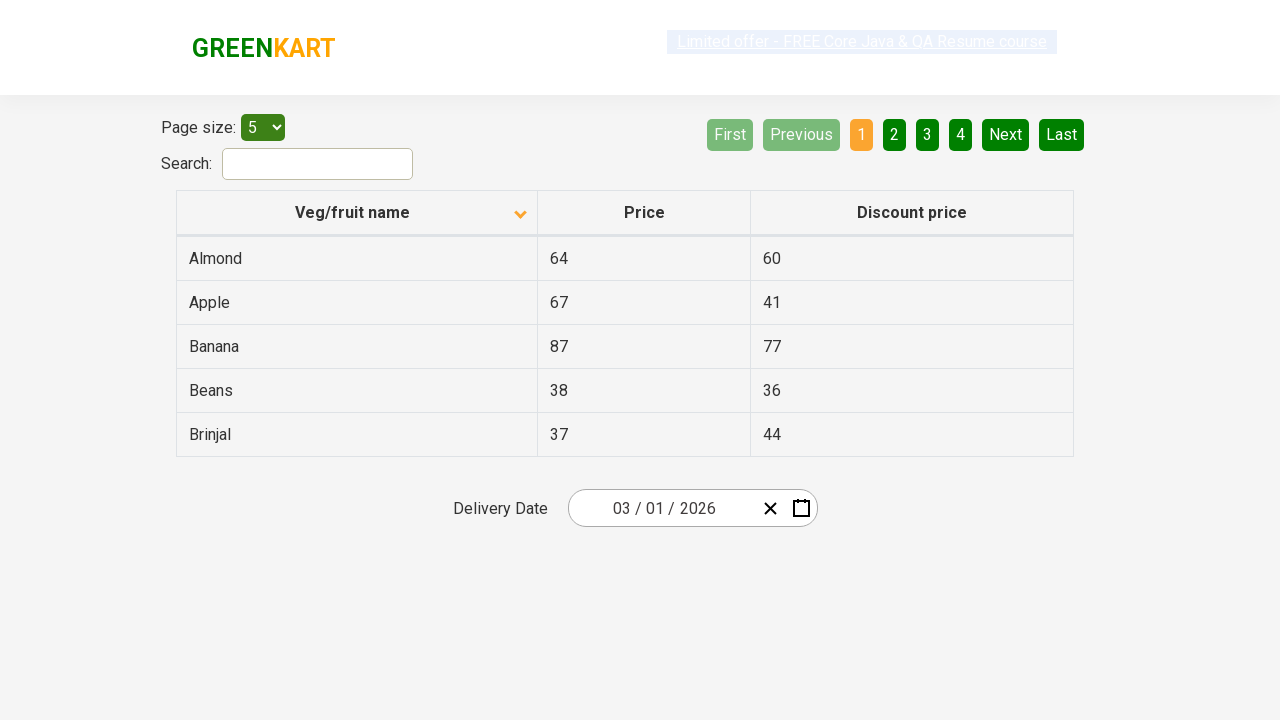

Verified that table is sorted alphabetically by vegetable name
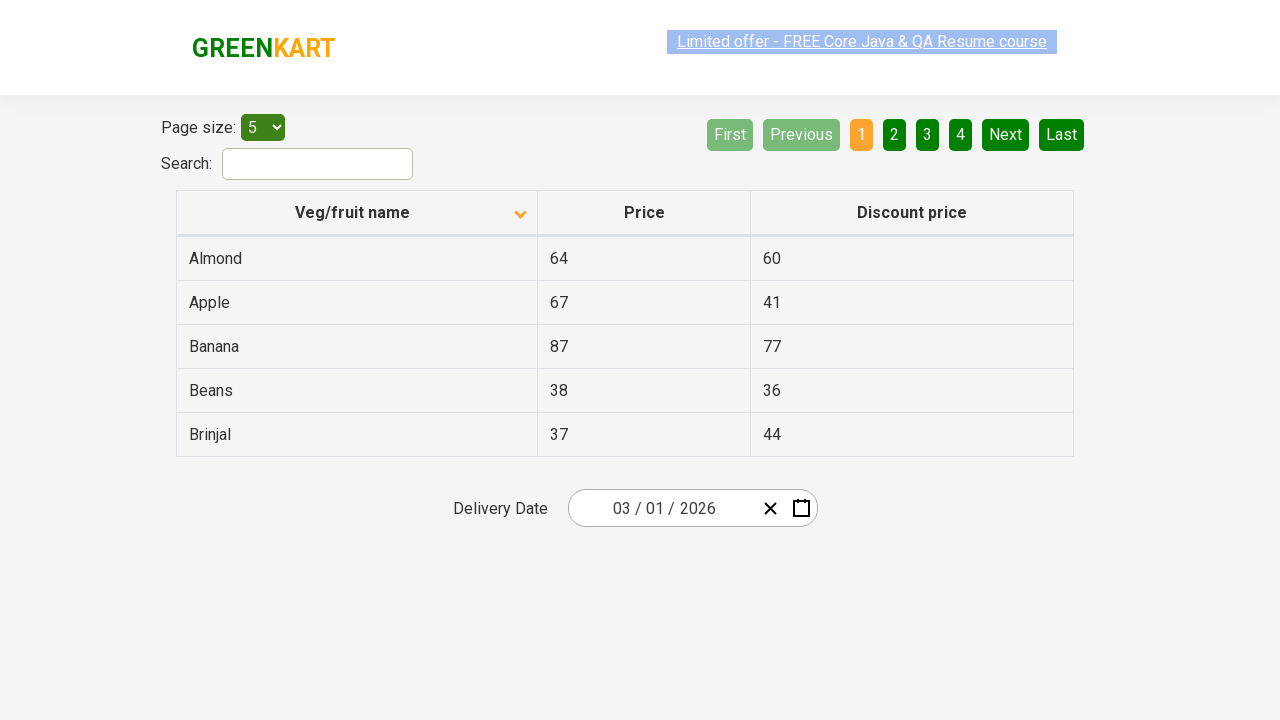

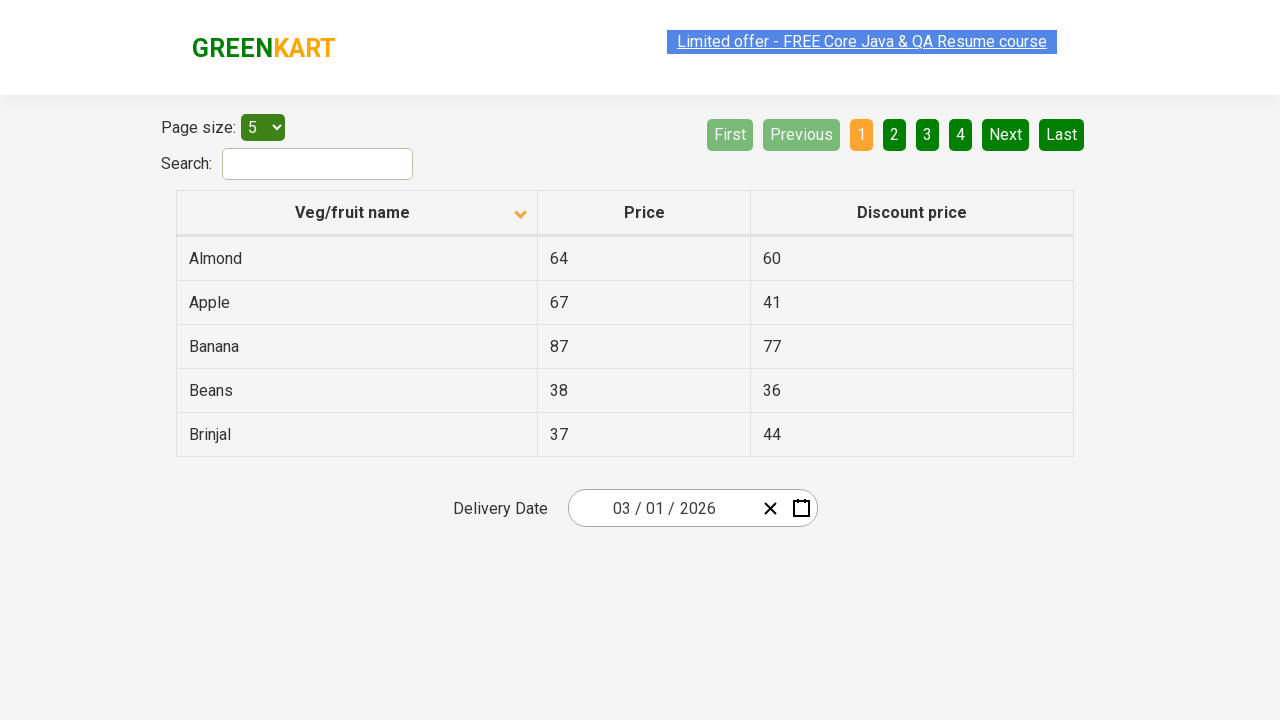